Tests filling out a practice automation form with personal details including name, email, gender, phone number, date of birth, subjects, hobbies, address, state and city selection, then submits the form.

Starting URL: https://demoqa.com/automation-practice-form

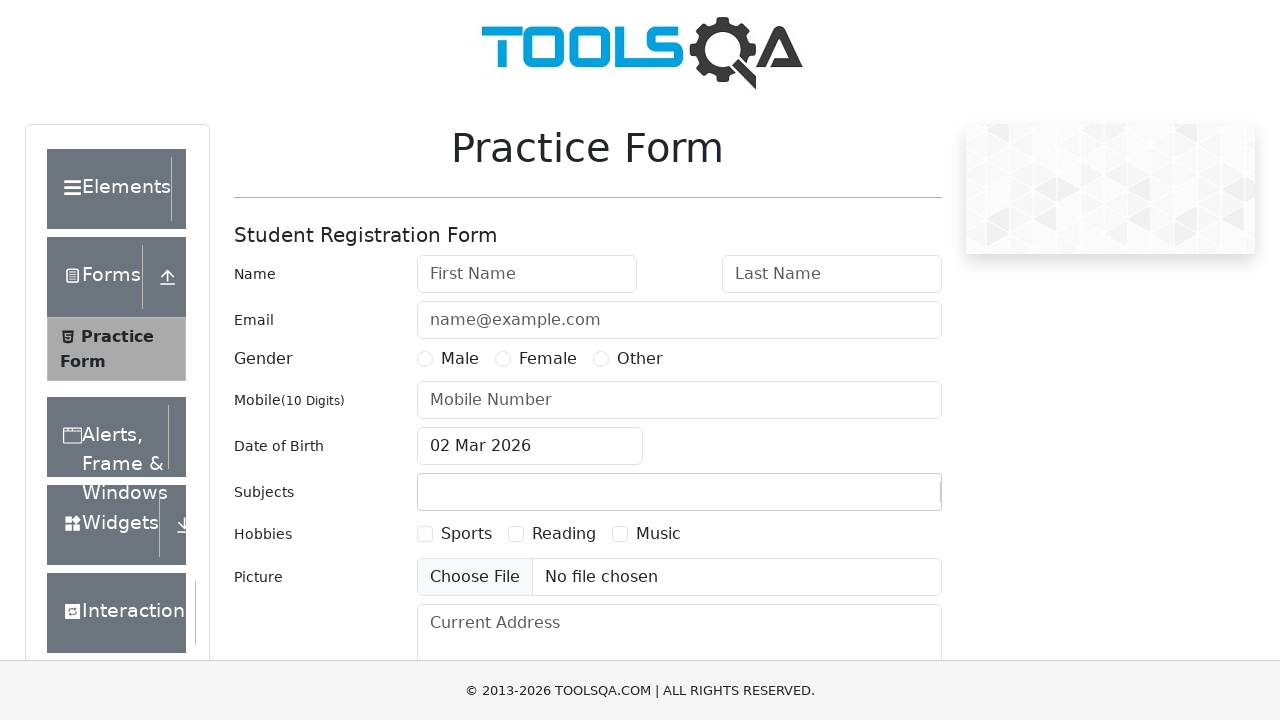

Filled first name field with 'Marcus' on #firstName
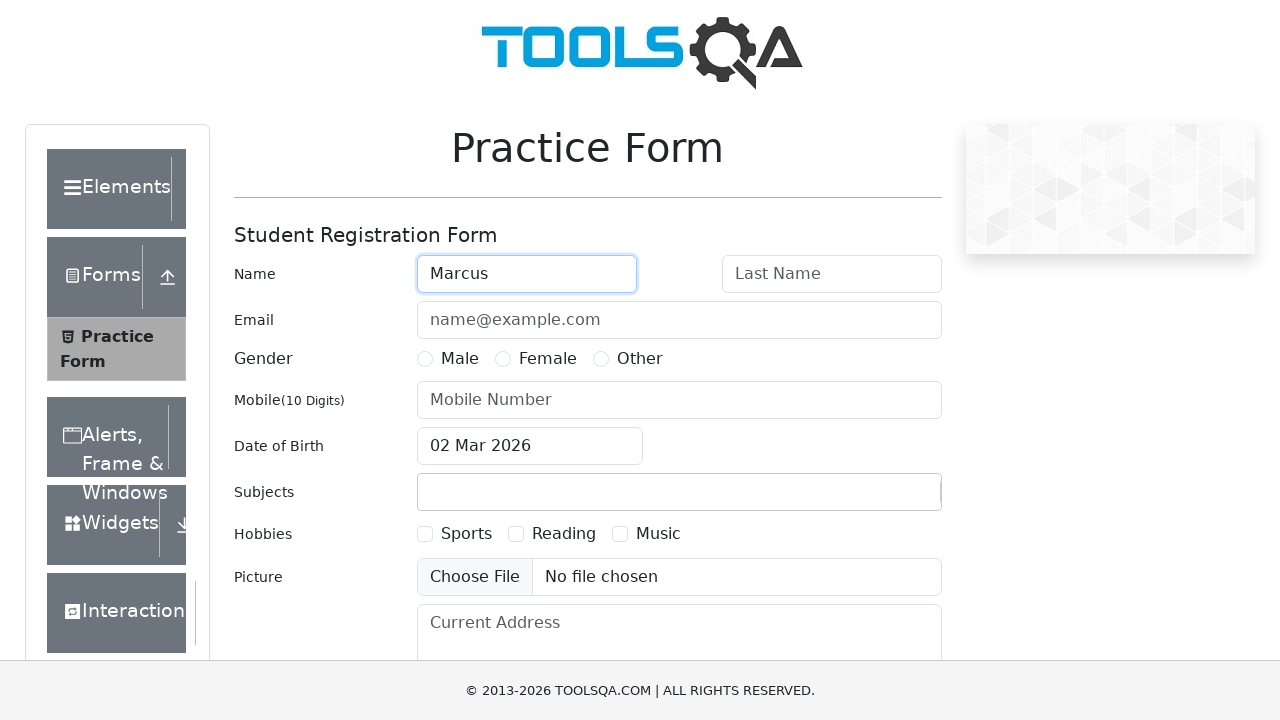

Filled last name field with 'Thompson' on #lastName
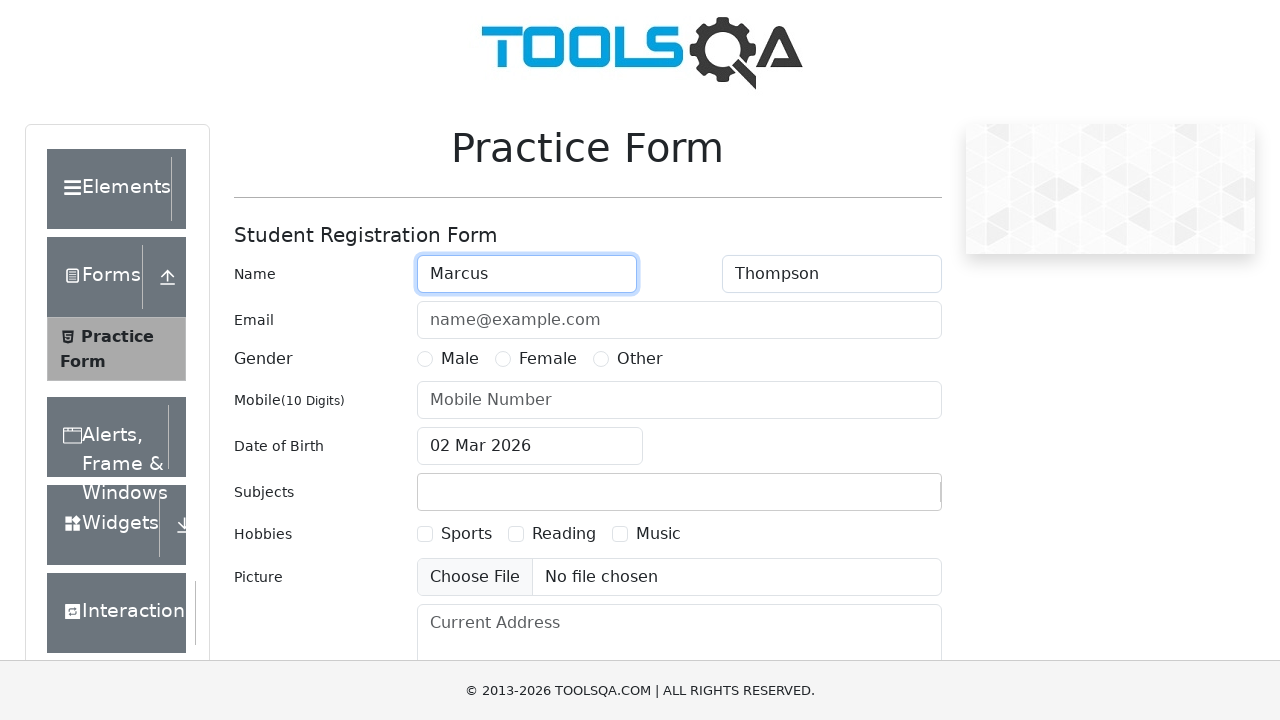

Filled email field with 'marcus.thompson@example.com' on #userEmail
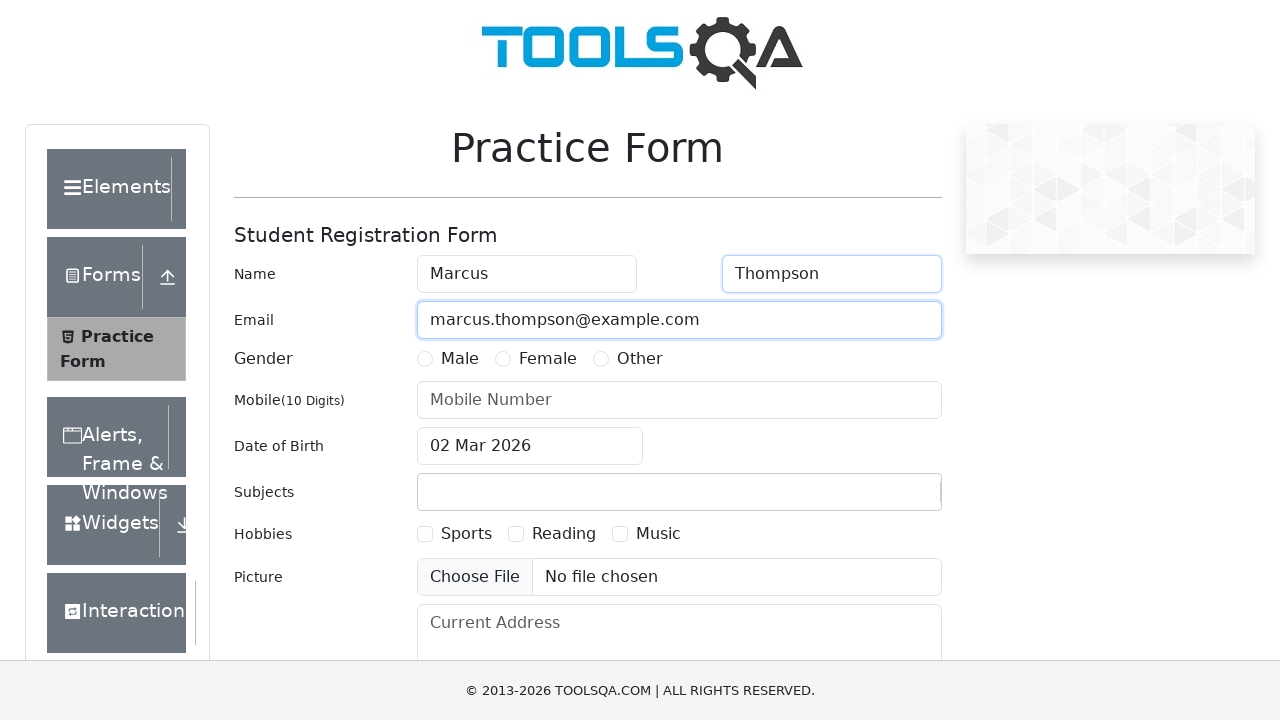

Selected Female gender option at (548, 359) on label[for='gender-radio-2']
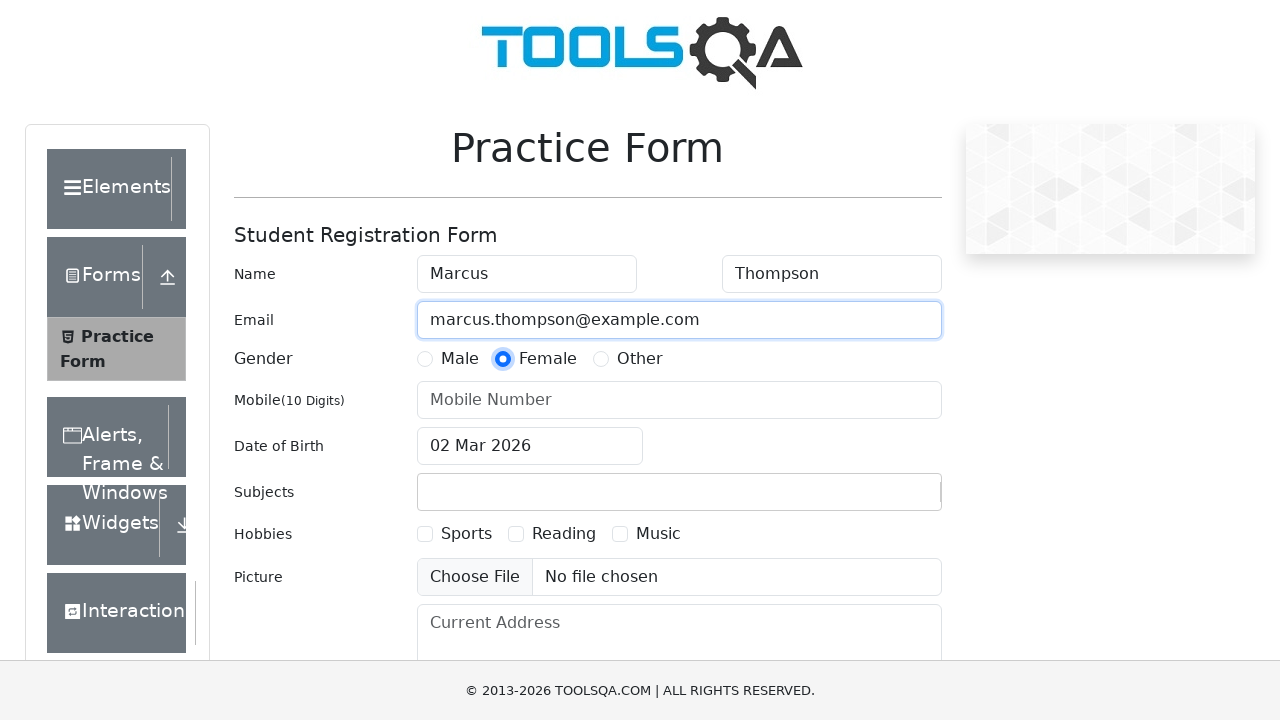

Filled phone number field with '9175553842' on #userNumber
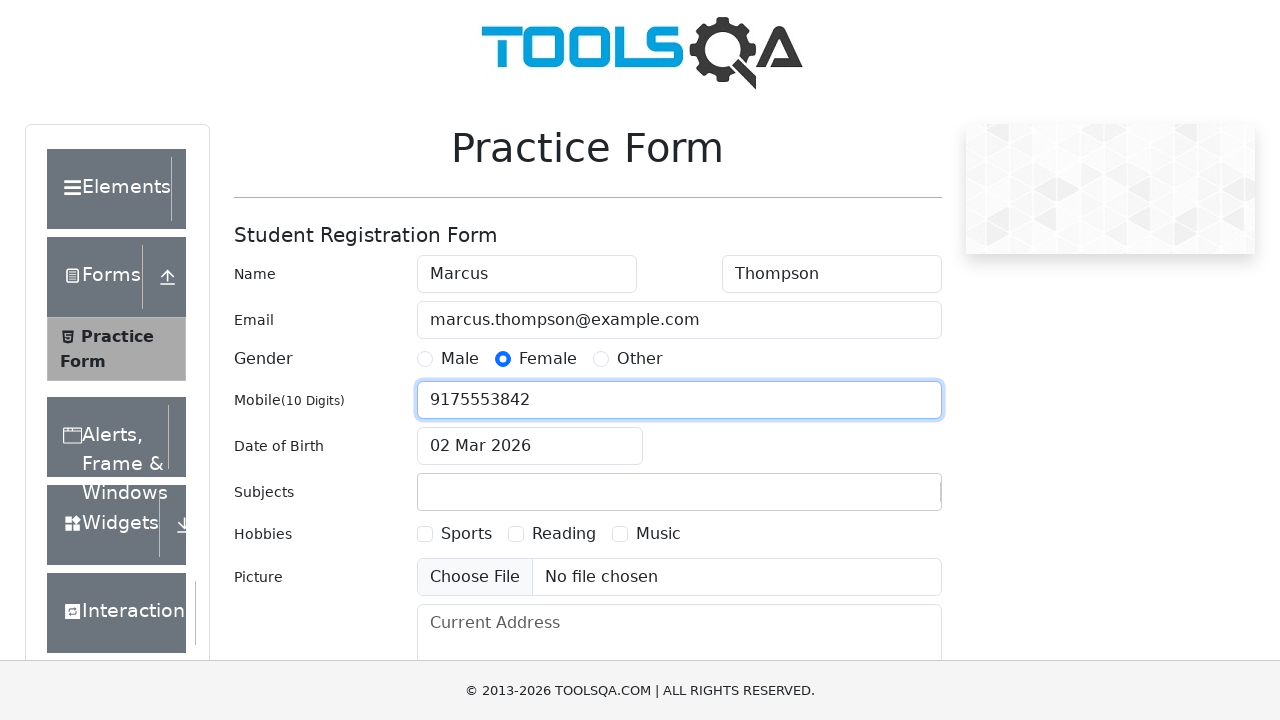

Clicked date of birth input field to open date picker at (530, 446) on #dateOfBirthInput
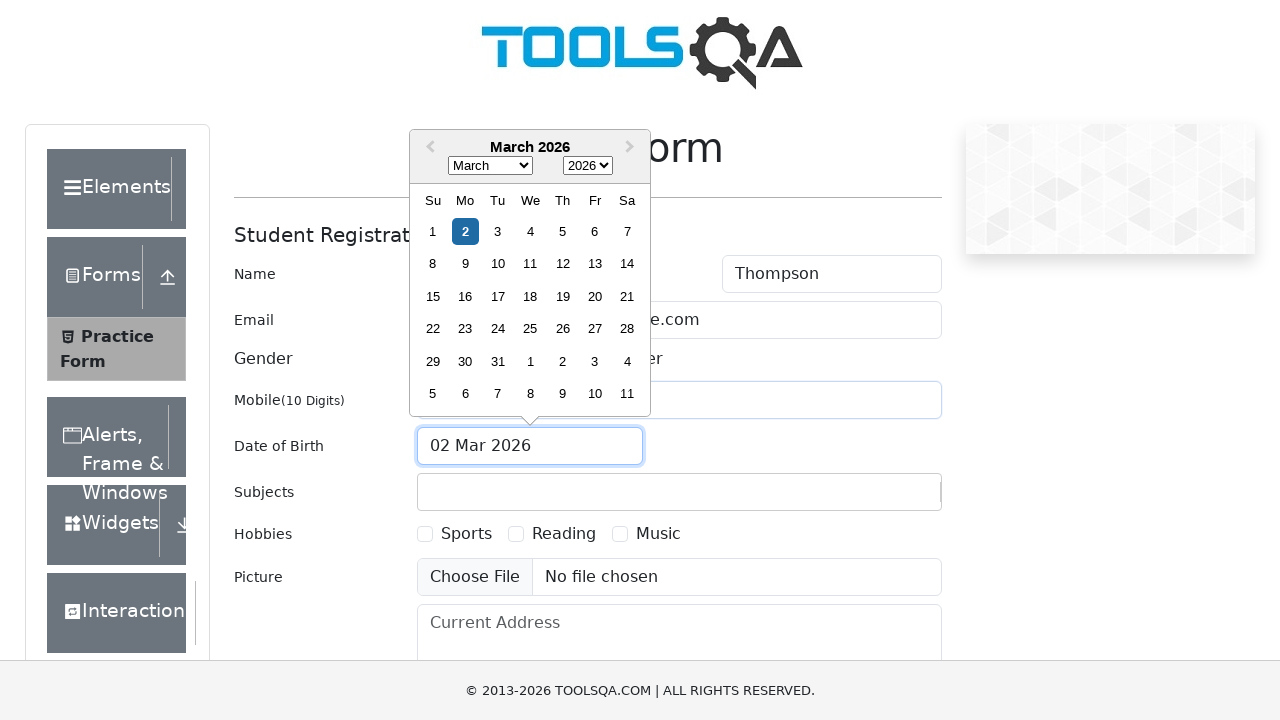

Selected month 7 (August) in date picker on .react-datepicker__month-select
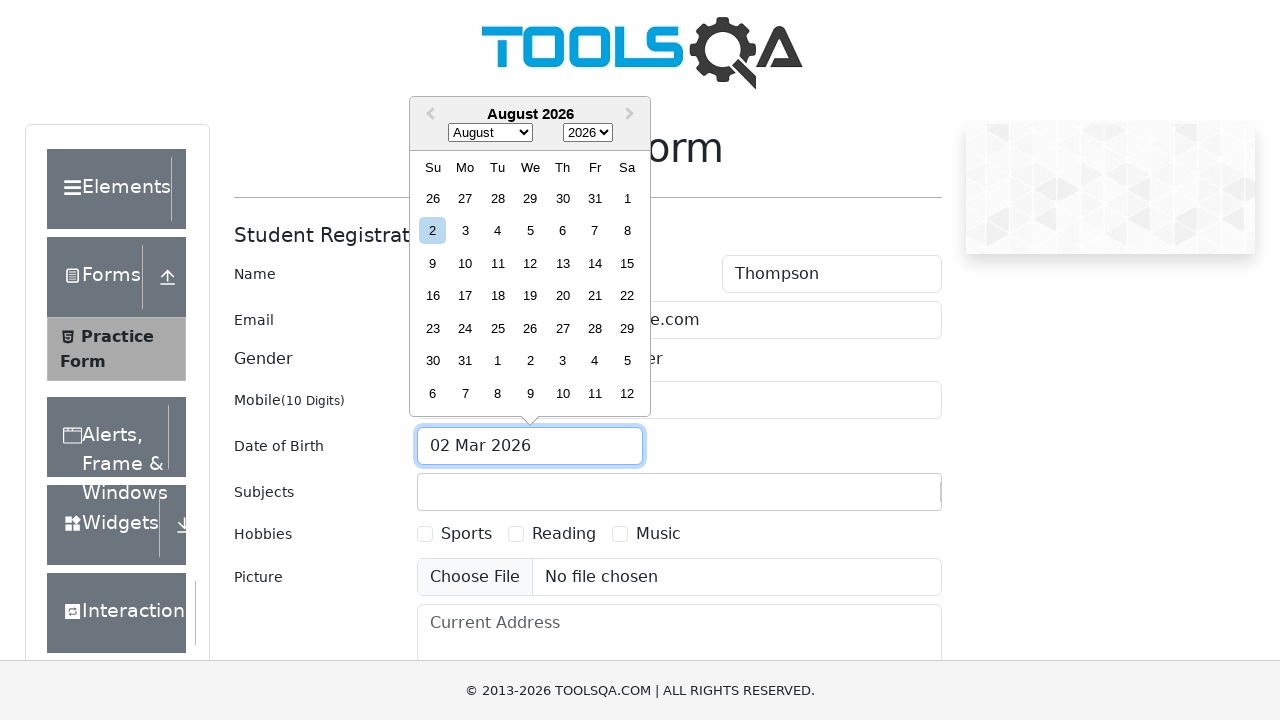

Selected year 1998 in date picker on .react-datepicker__year-select
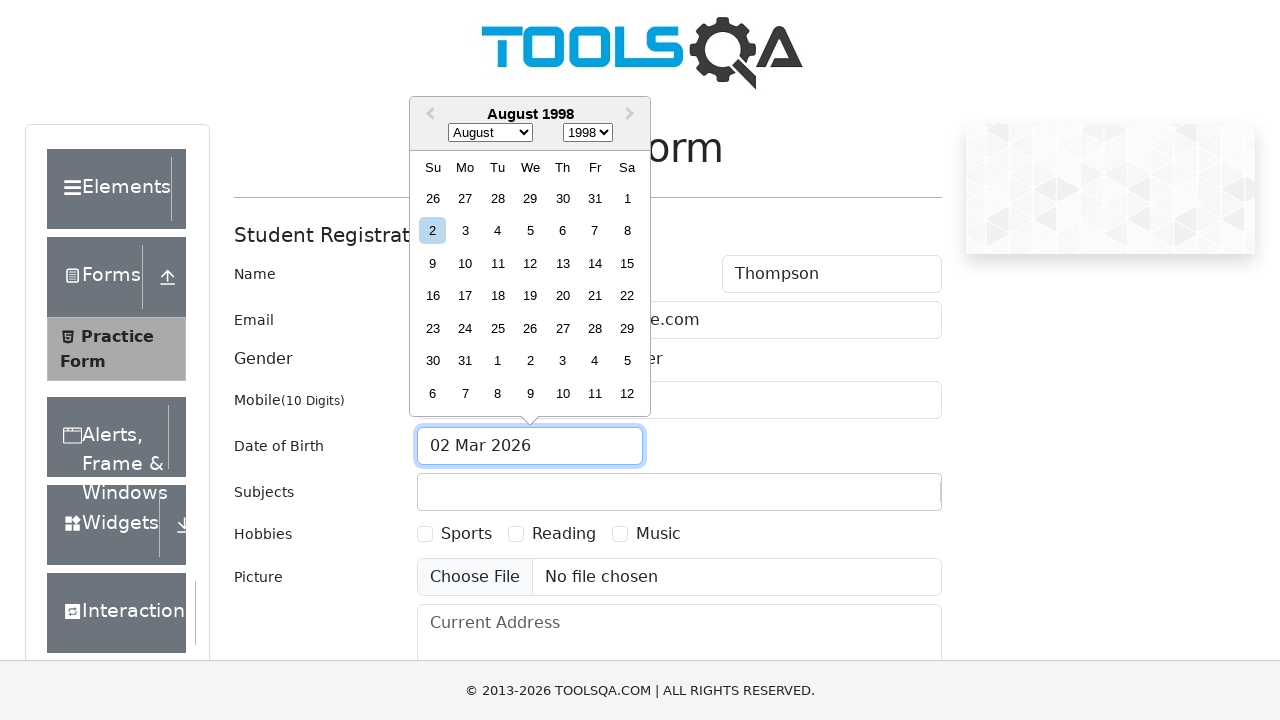

Selected day 15 from date picker at (627, 263) on .react-datepicker__day--015:not(.react-datepicker__day--outside-month)
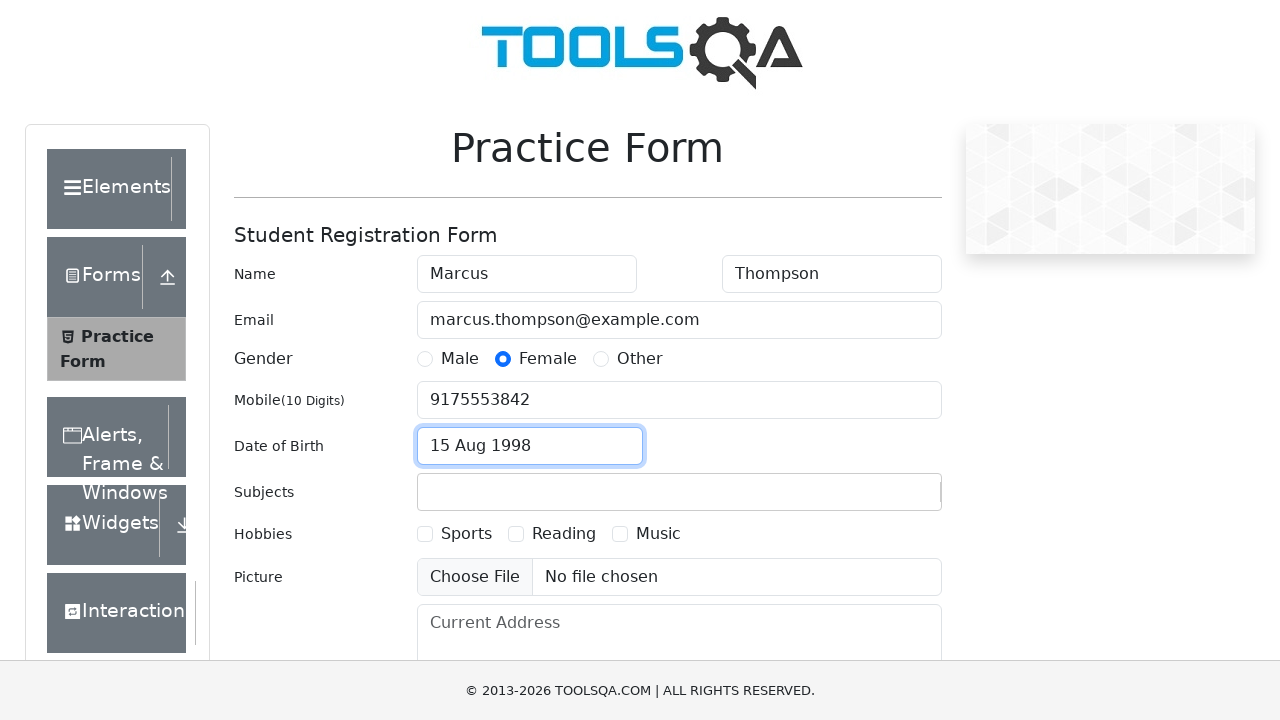

Filled subjects field with 'Maths' on #subjectsInput
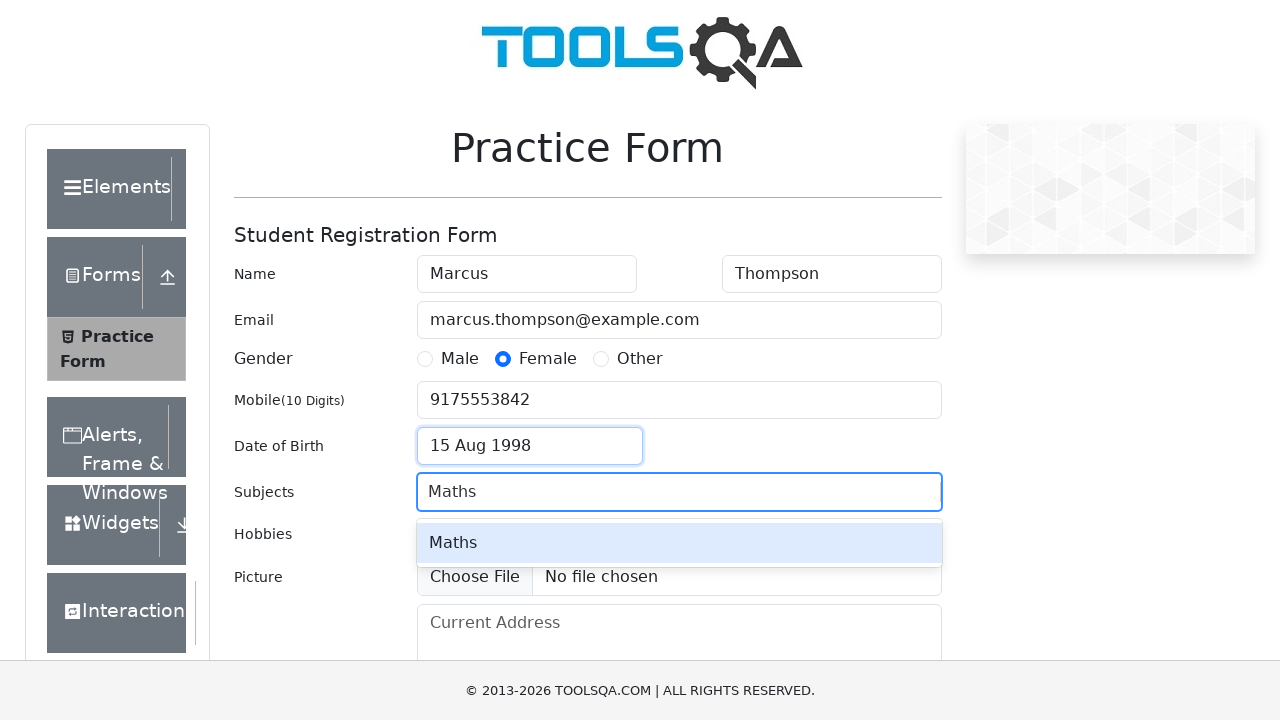

Pressed Enter to confirm subject entry
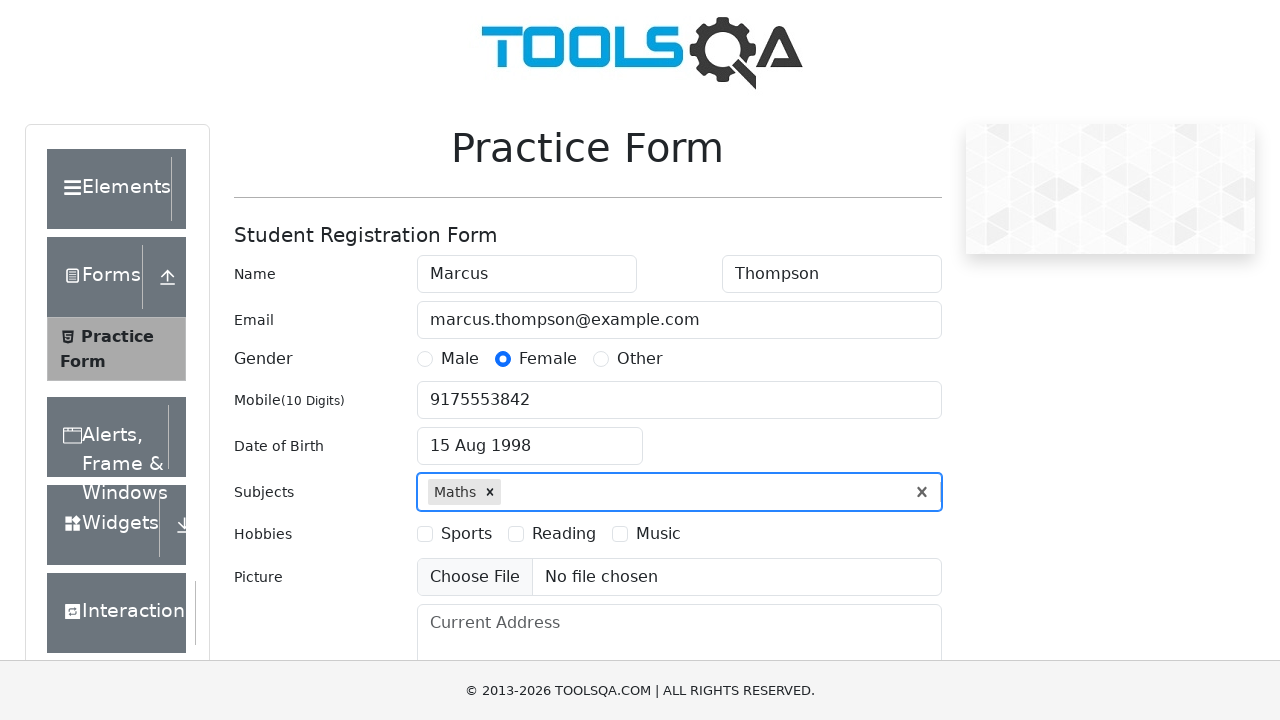

Selected Reading hobby checkbox at (564, 534) on label[for='hobbies-checkbox-2']
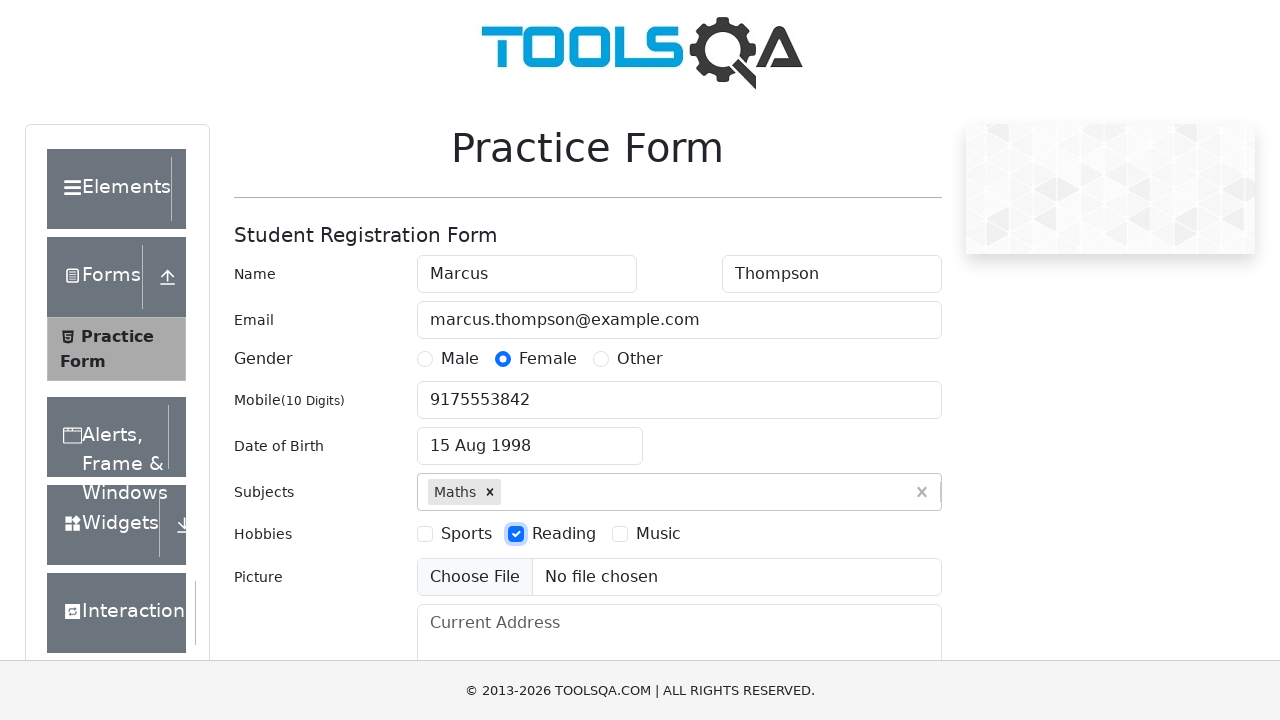

Selected Music hobby checkbox at (658, 534) on label[for='hobbies-checkbox-3']
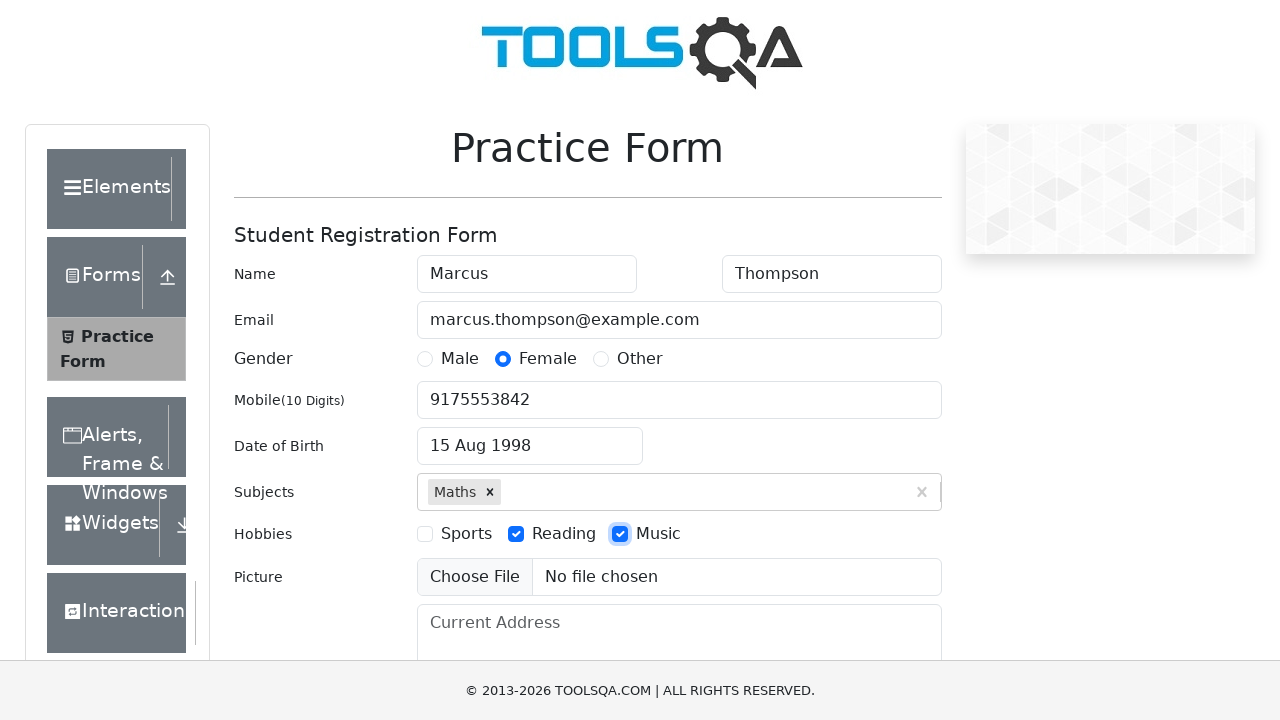

Filled current address field with '742 Evergreen Terrace, Springfield' on #currentAddress
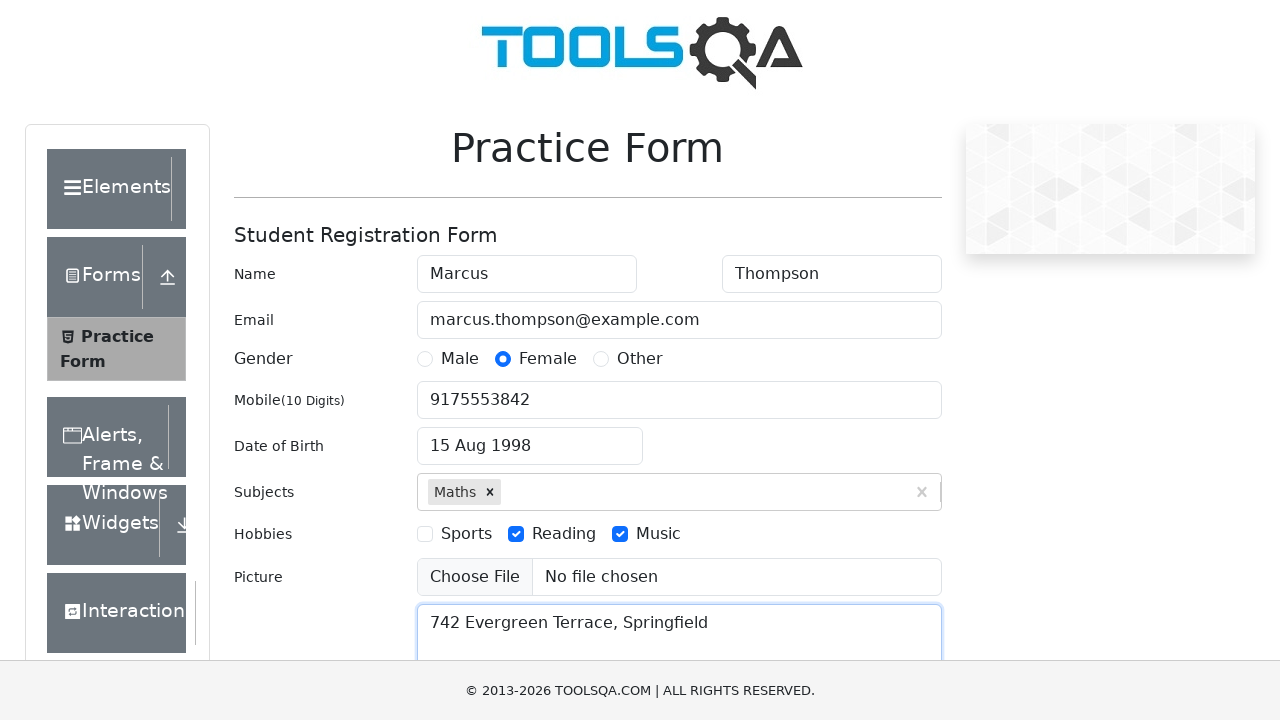

Clicked state dropdown to open options at (527, 437) on #state
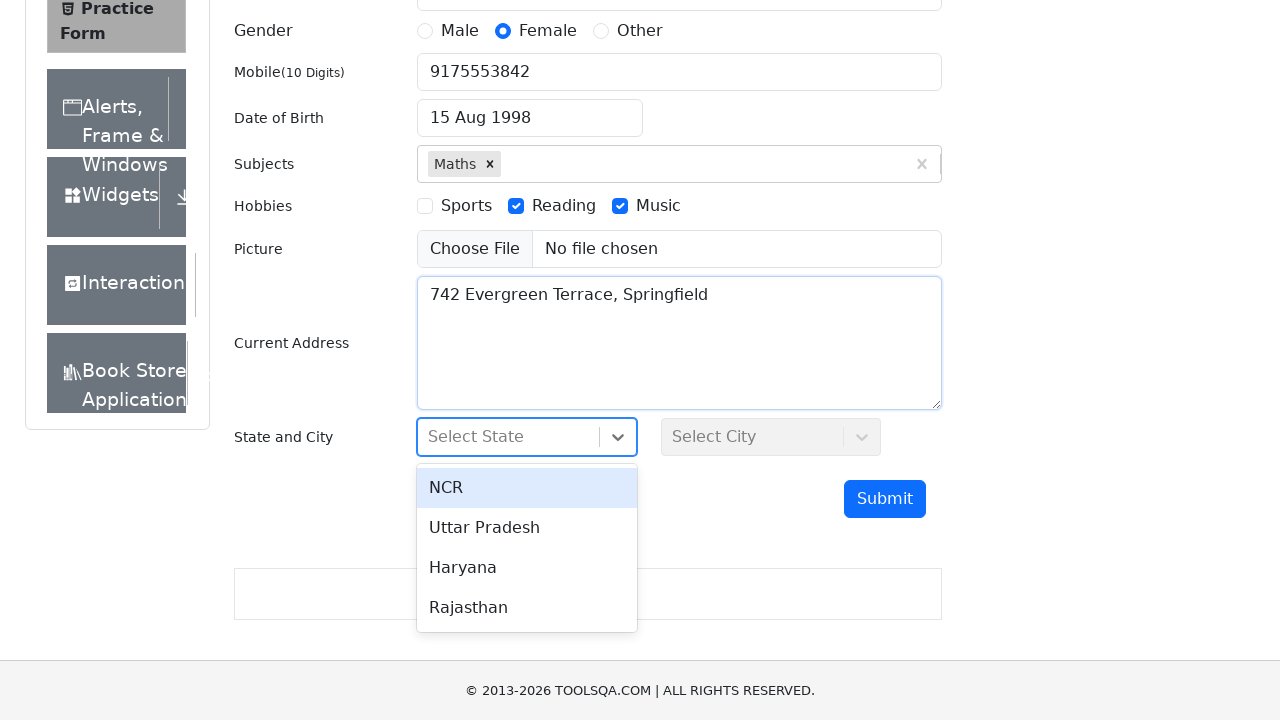

Selected NCR state option at (527, 488) on xpath=//div[contains(text(),'NCR')]
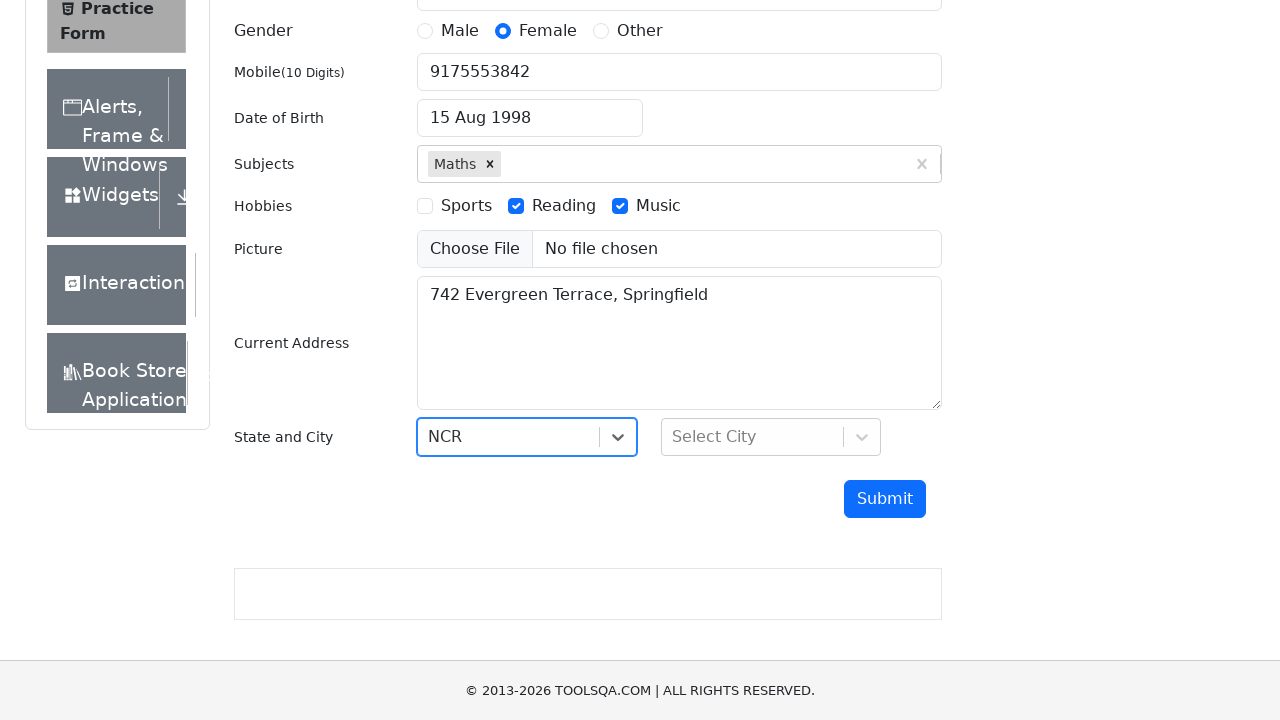

Clicked city dropdown to open options at (771, 437) on #city
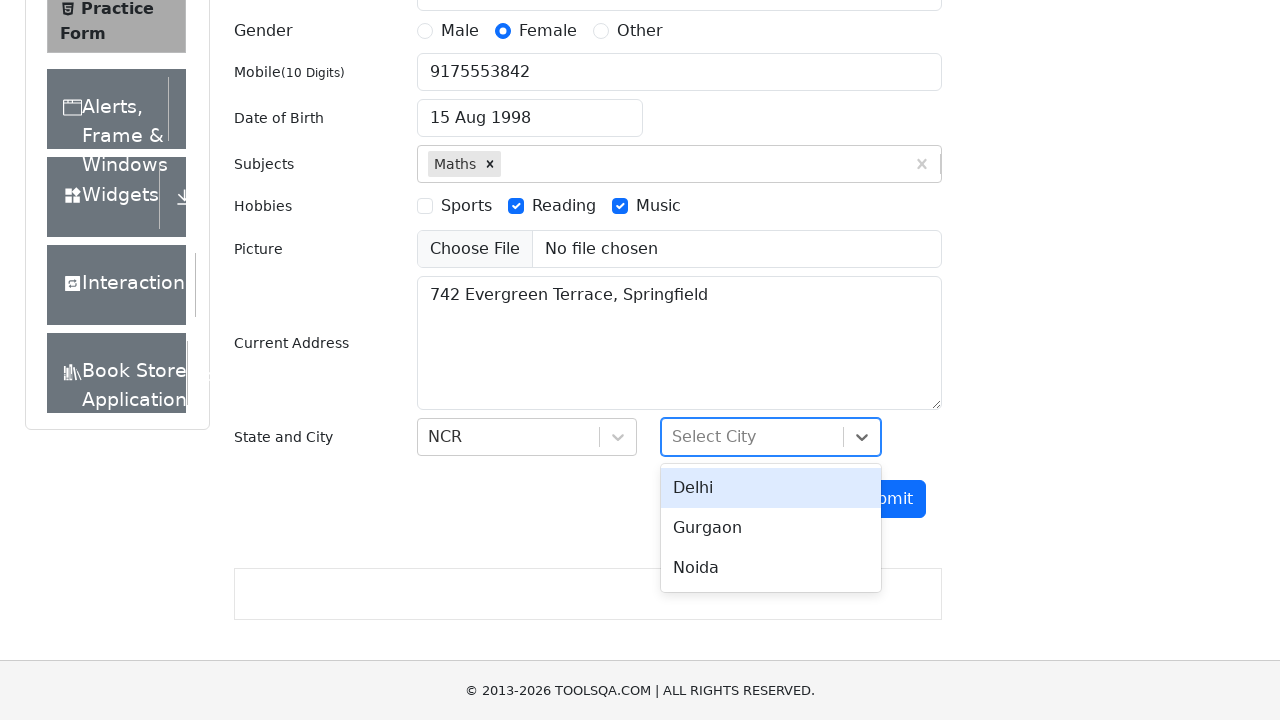

Selected Delhi city option at (771, 488) on xpath=//div[contains(text(),'Delhi')]
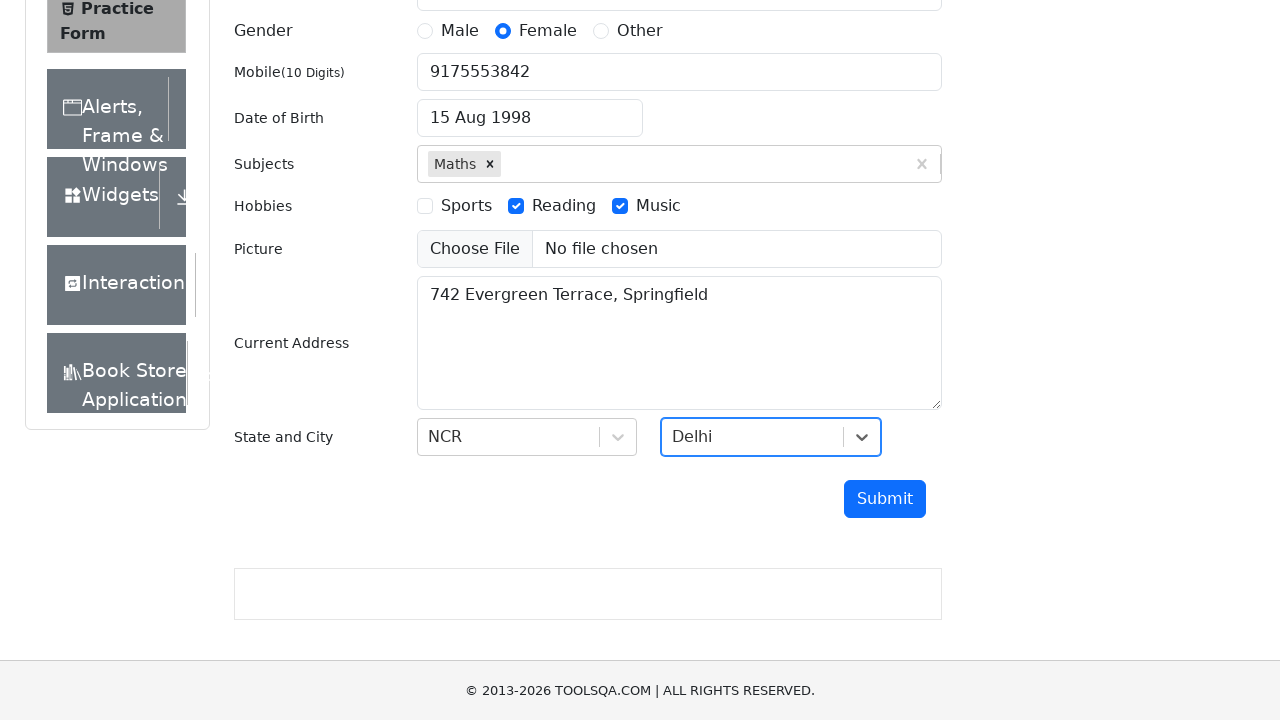

Scrolled submit button into view
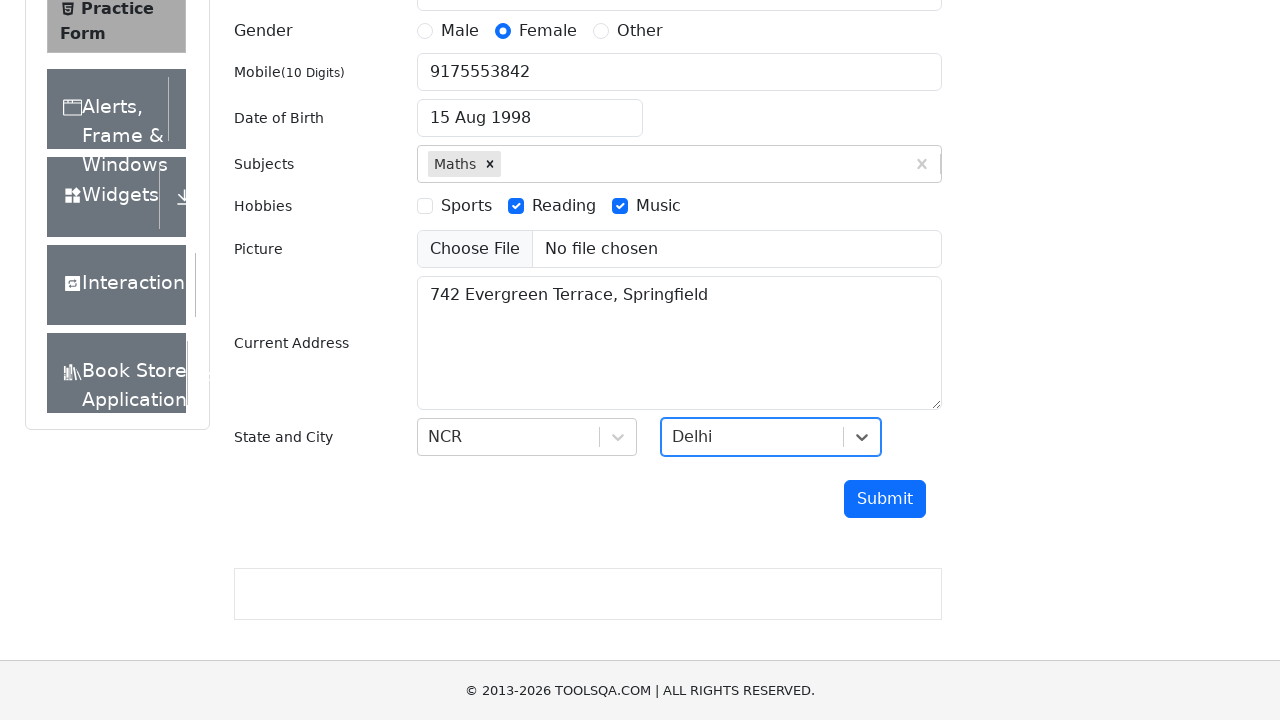

Clicked submit button to submit the form at (885, 499) on #submit
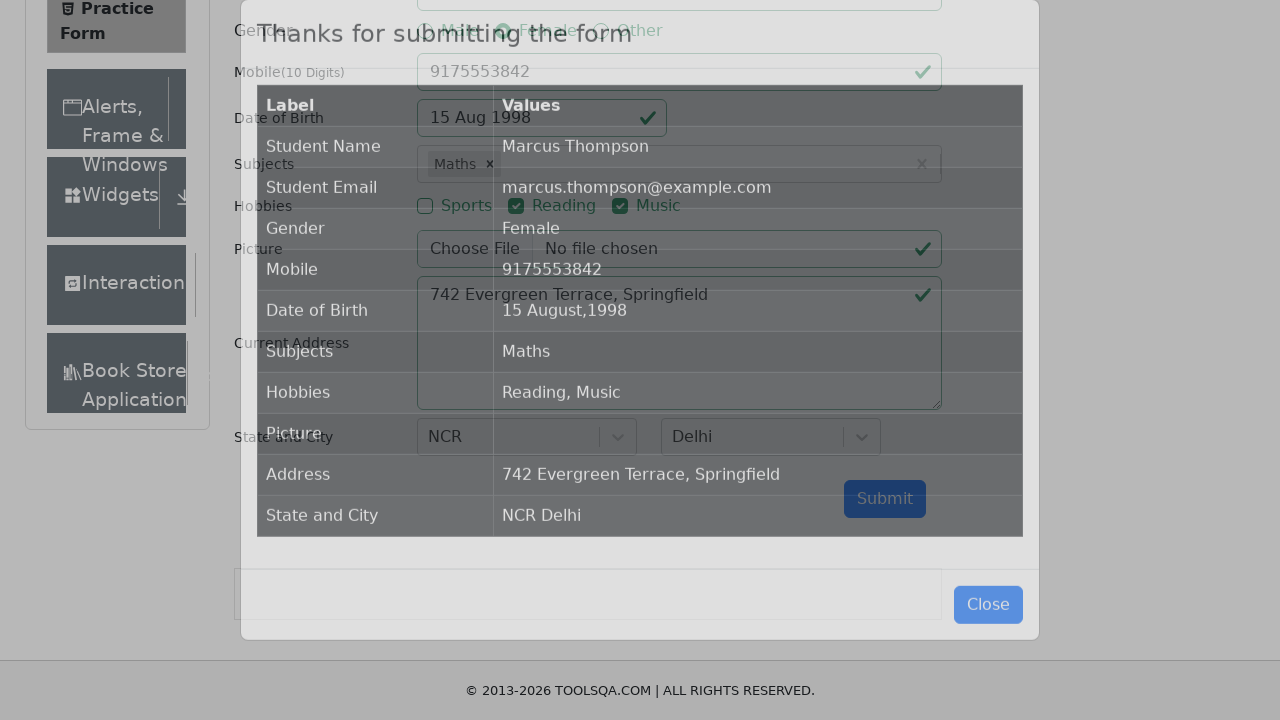

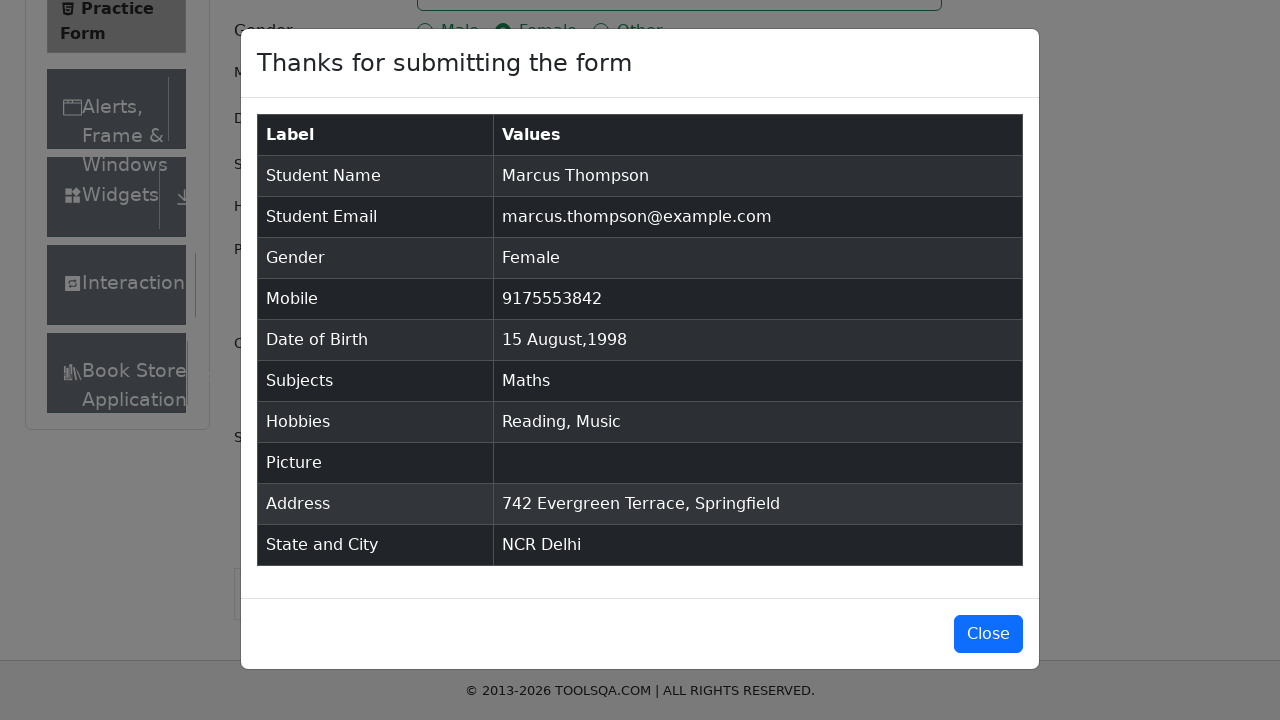